Tests various form elements on a practice page including radio buttons, text input, dropdown selection, checkboxes, opening new windows/tabs, and handling JavaScript alerts.

Starting URL: https://rahulshettyacademy.com/AutomationPractice/

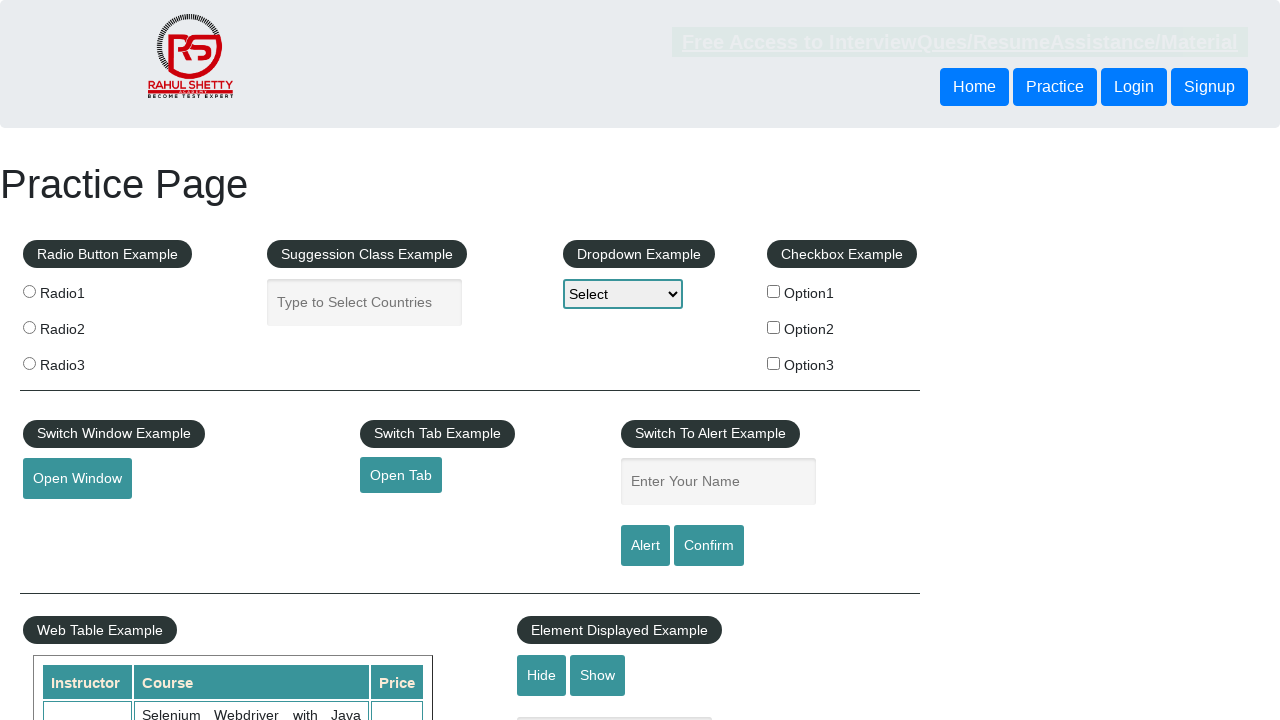

Clicked radio button with value 'radio1' at (29, 291) on input[value='radio1']
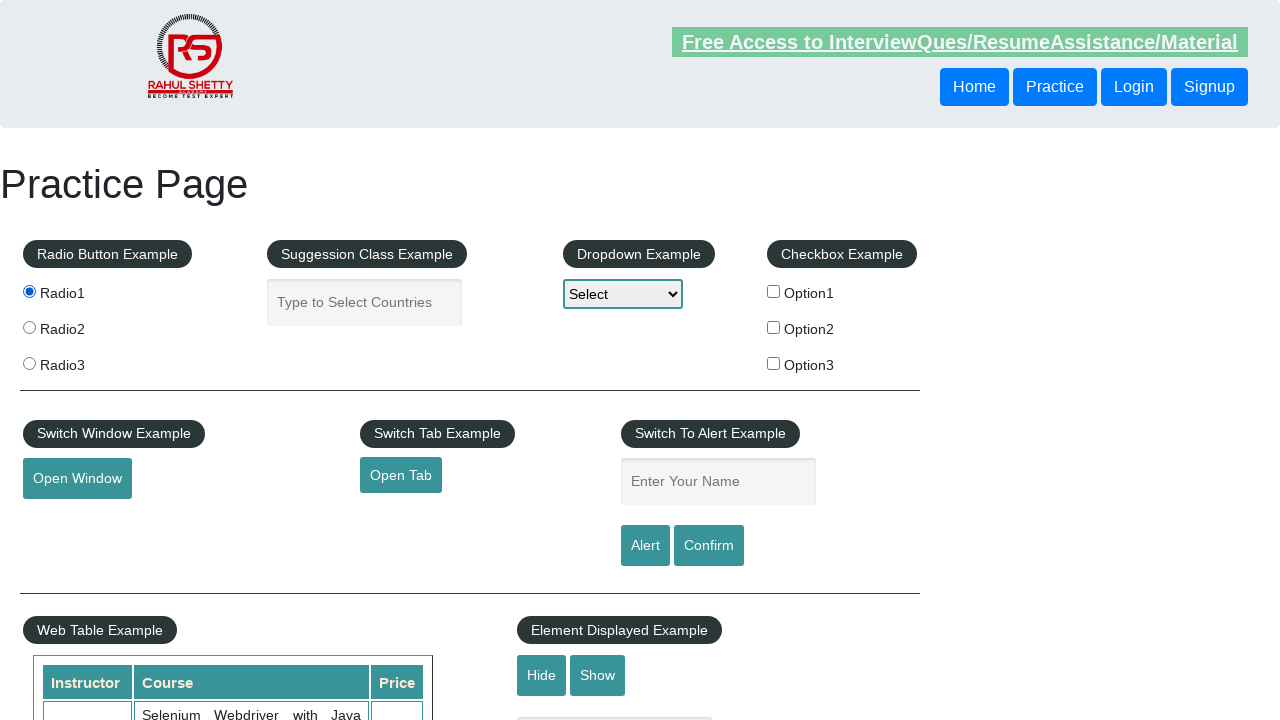

Filled autocomplete field with 'India' on #autocomplete
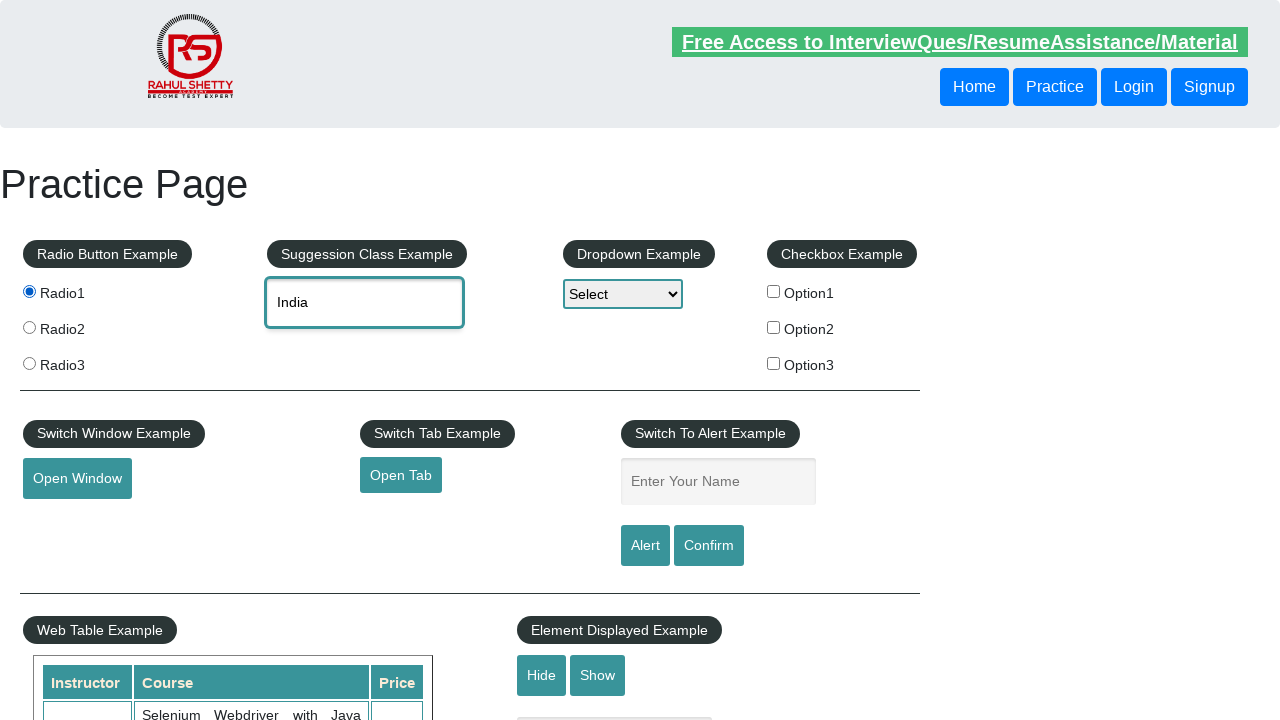

Selected 'option2' from dropdown on #dropdown-class-example
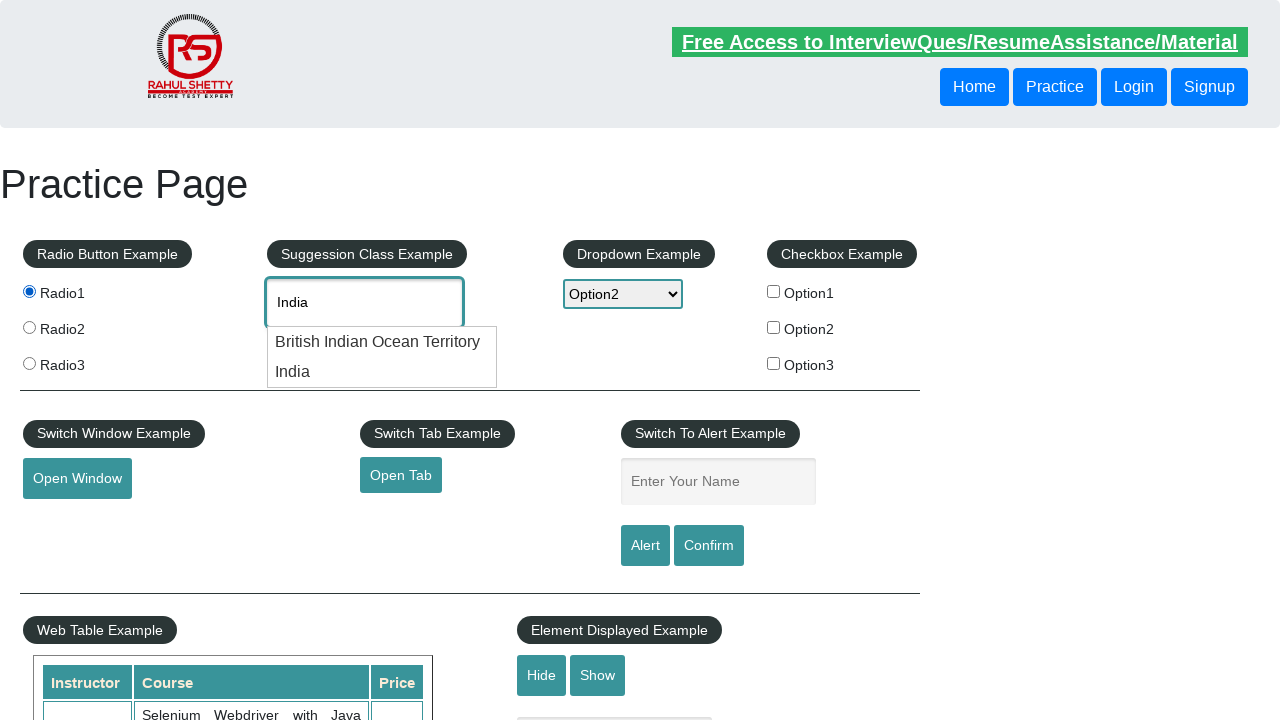

Clicked checkbox 'checkBoxOption1' at (774, 291) on input[name='checkBoxOption1']
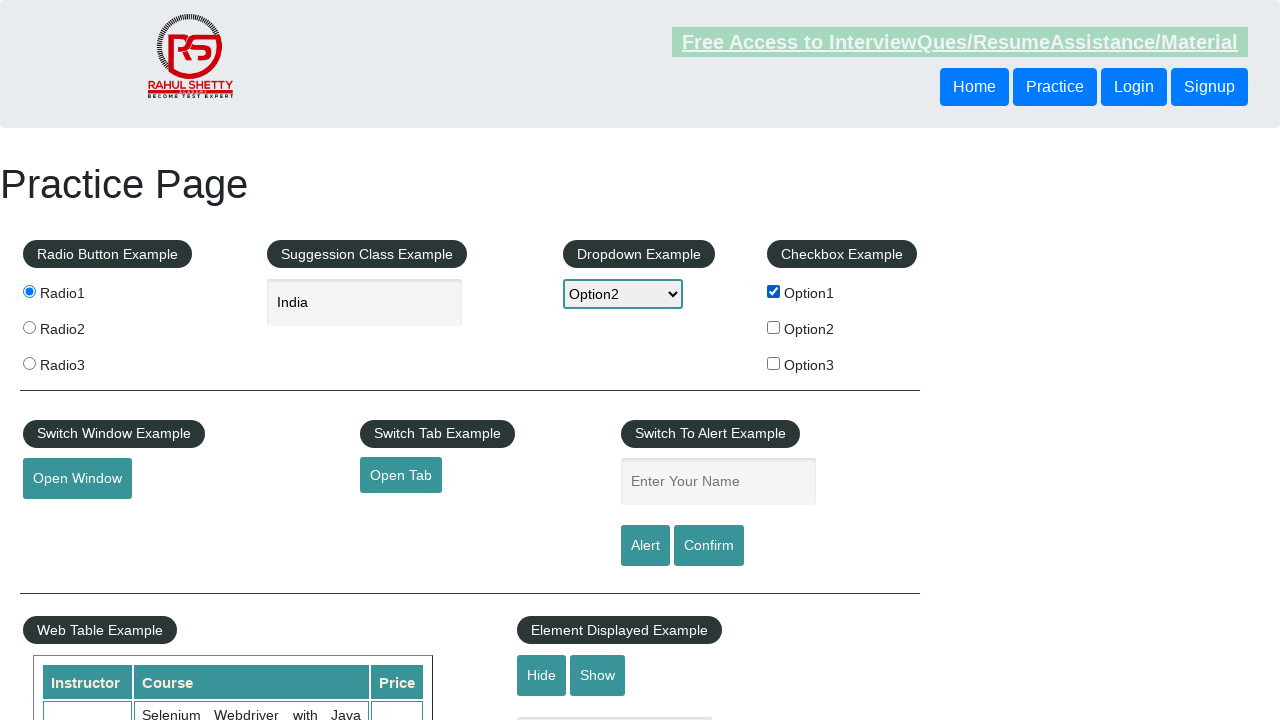

Clicked checkbox 'checkBoxOption2' at (774, 327) on input[name='checkBoxOption2']
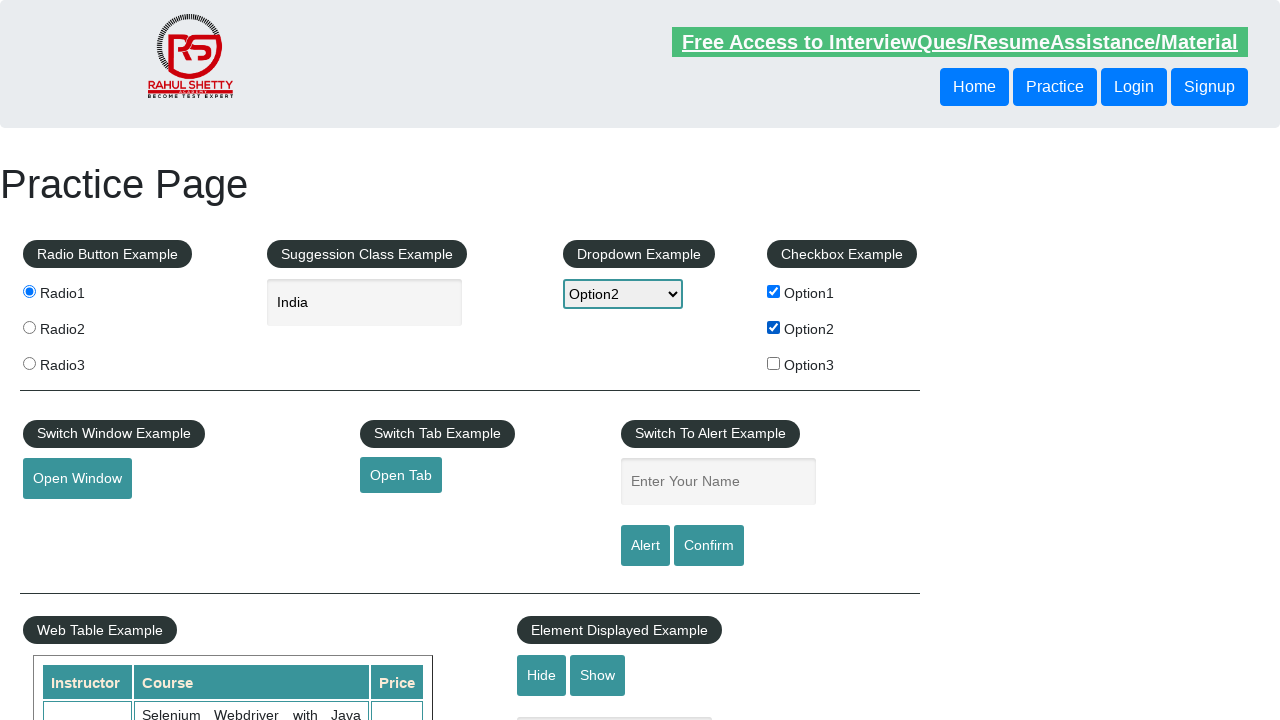

Opened new window by clicking 'openwindow' button at (77, 479) on #openwindow
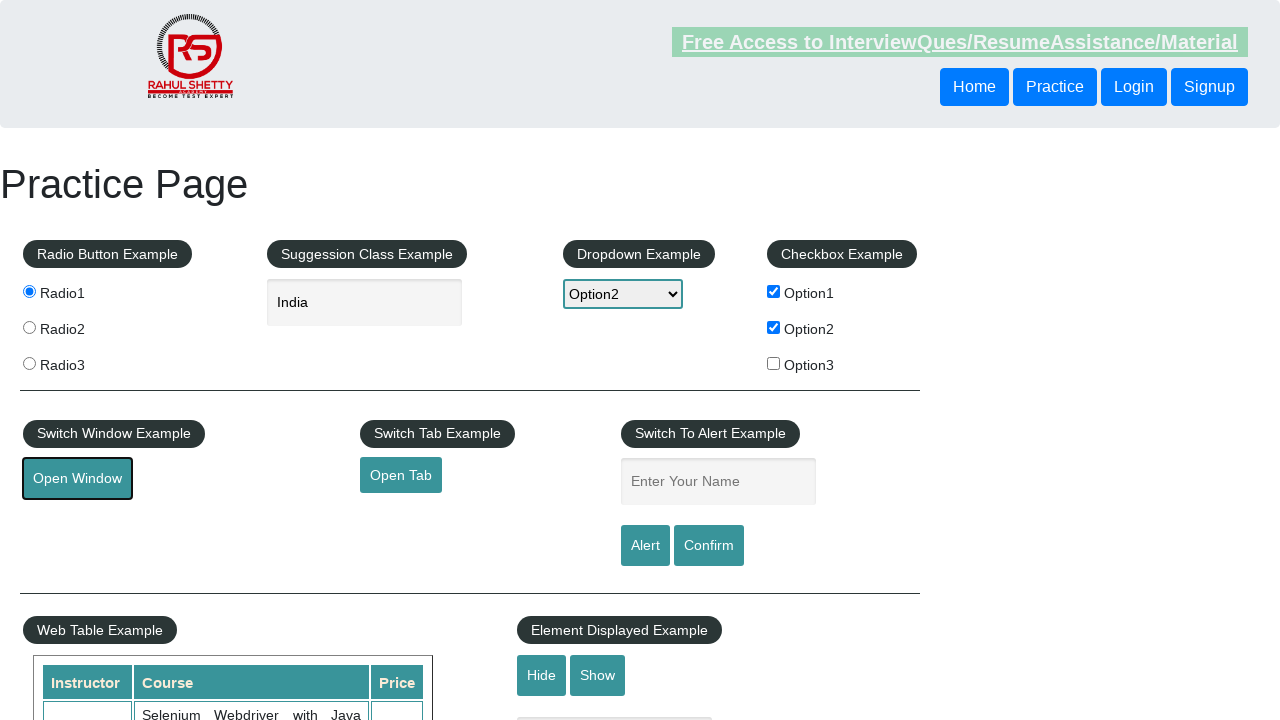

New window page loaded
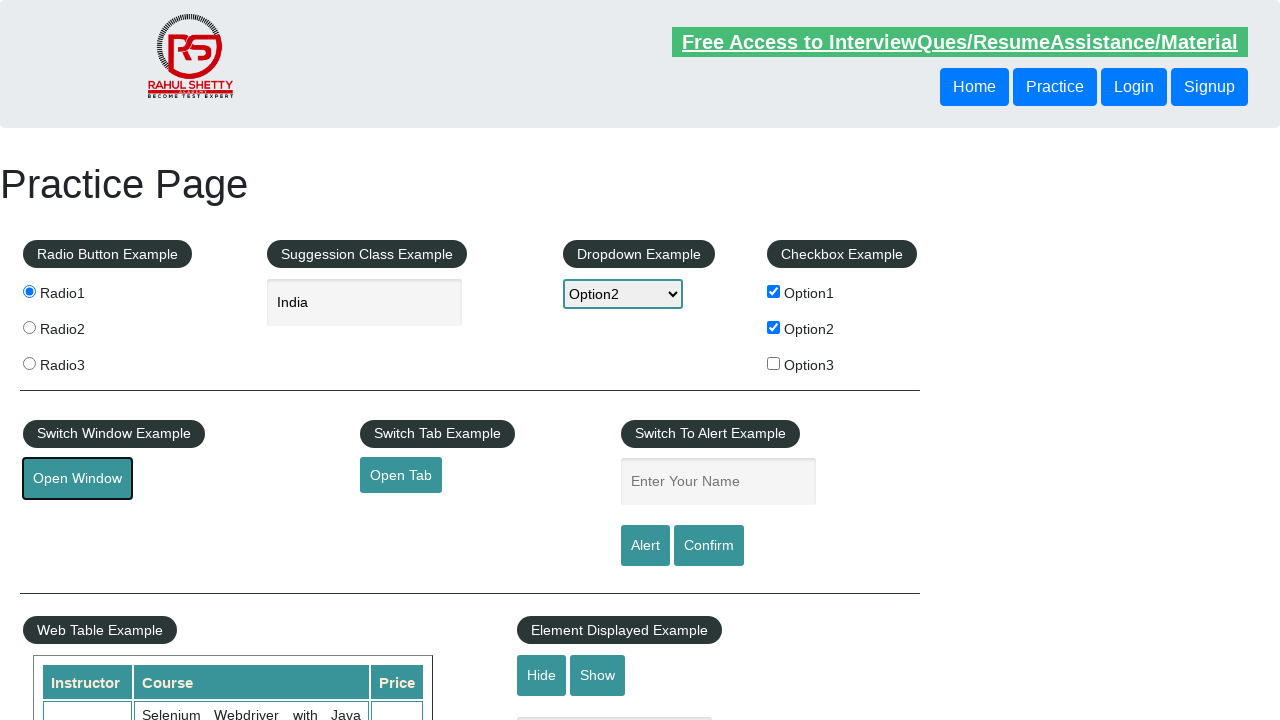

New window title: <bound method Page.title of <Page url='https://www.qaclickacademy.com/'>>
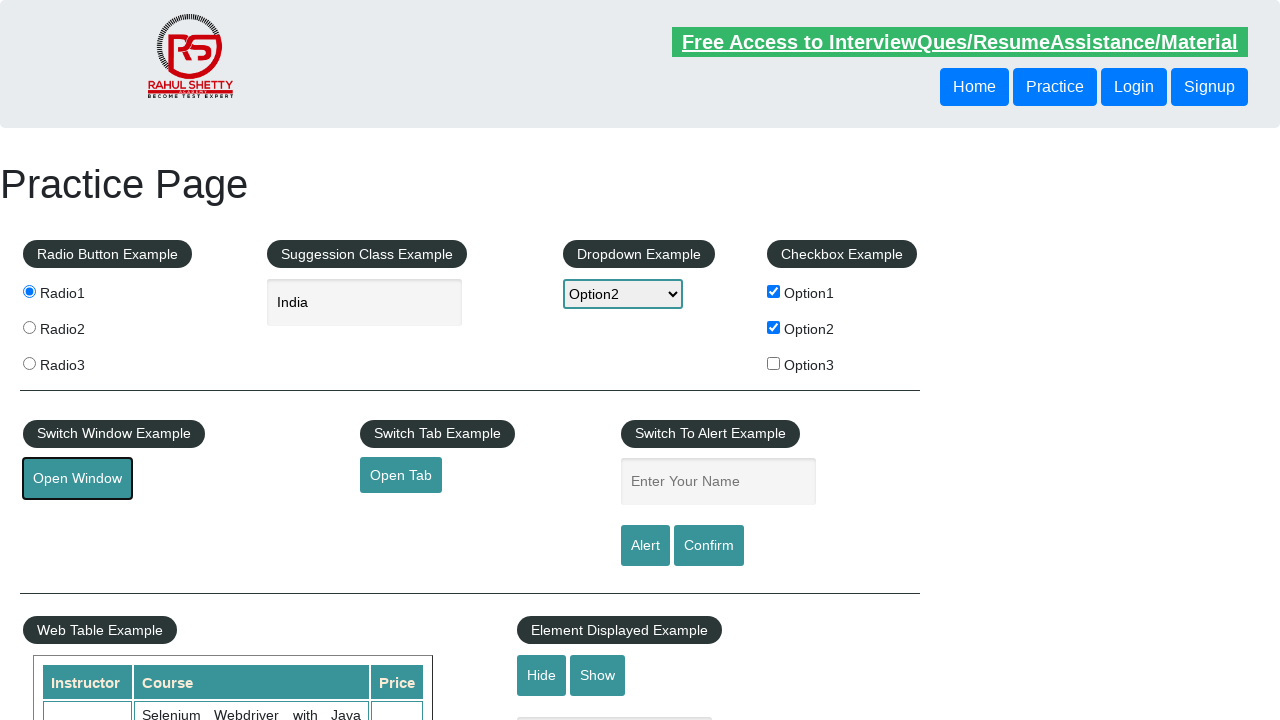

Closed new window
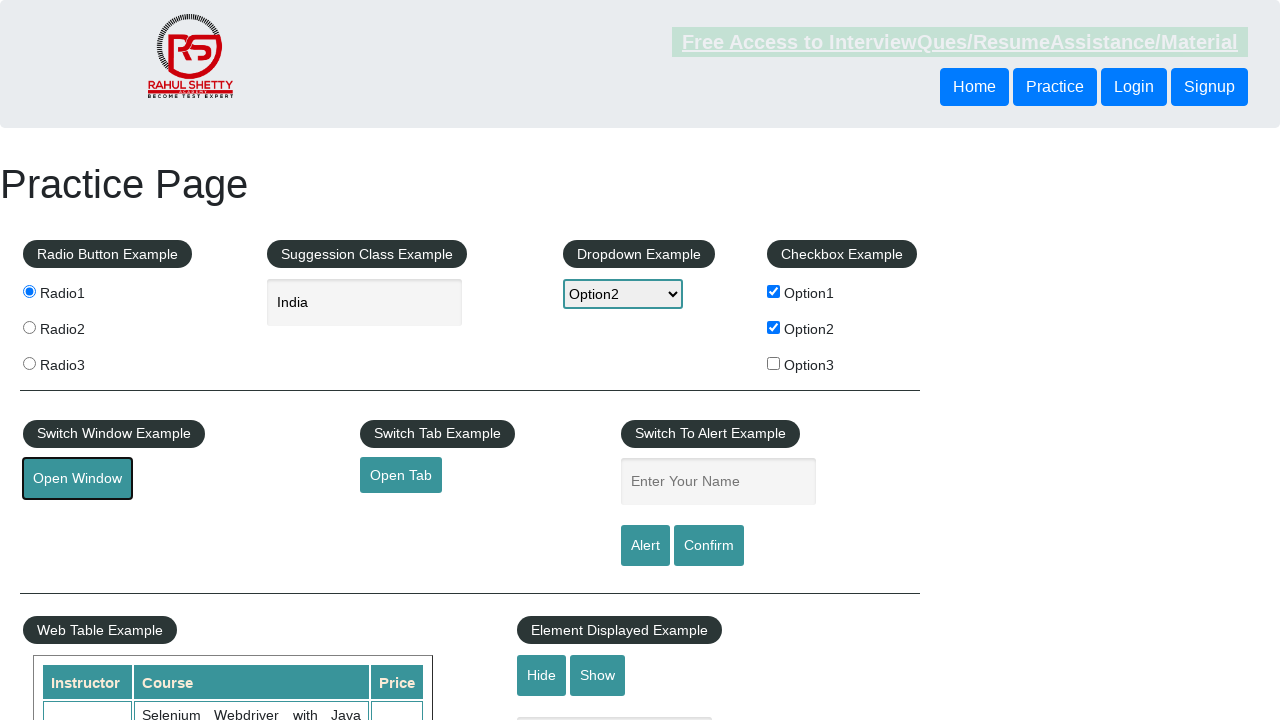

Opened new tab by clicking 'opentab' button at (401, 475) on #opentab
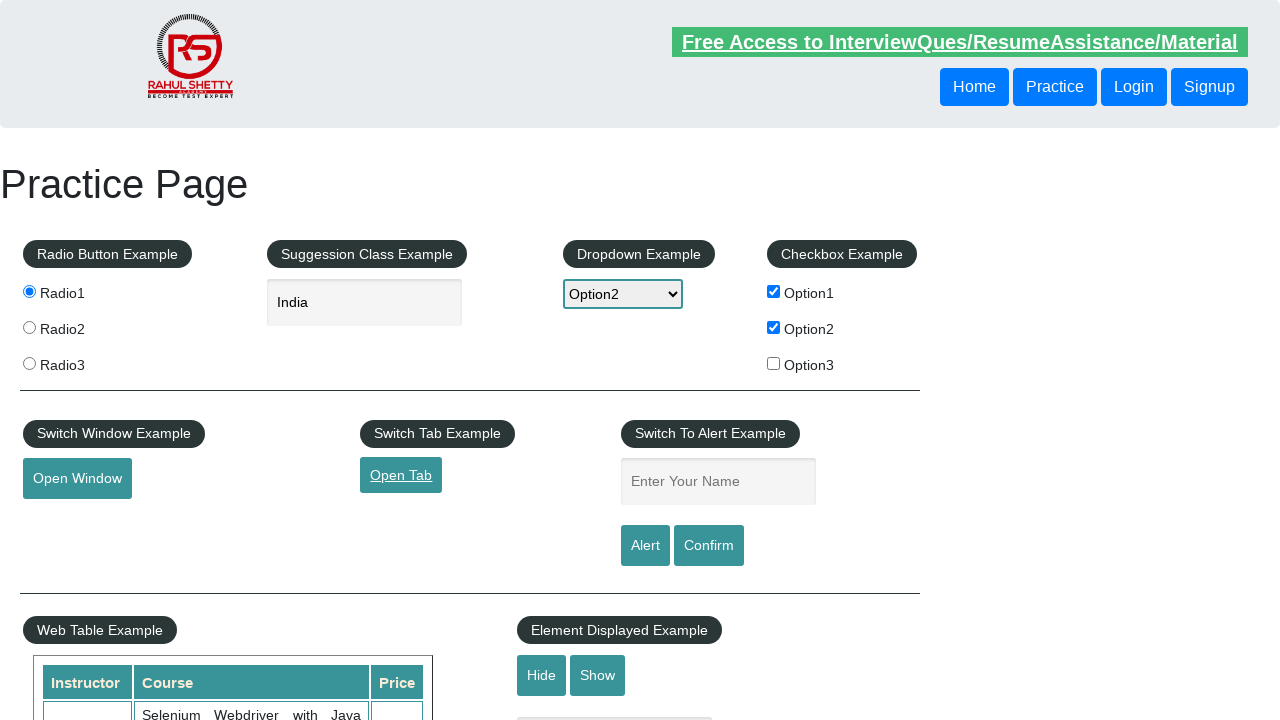

New tab page loaded
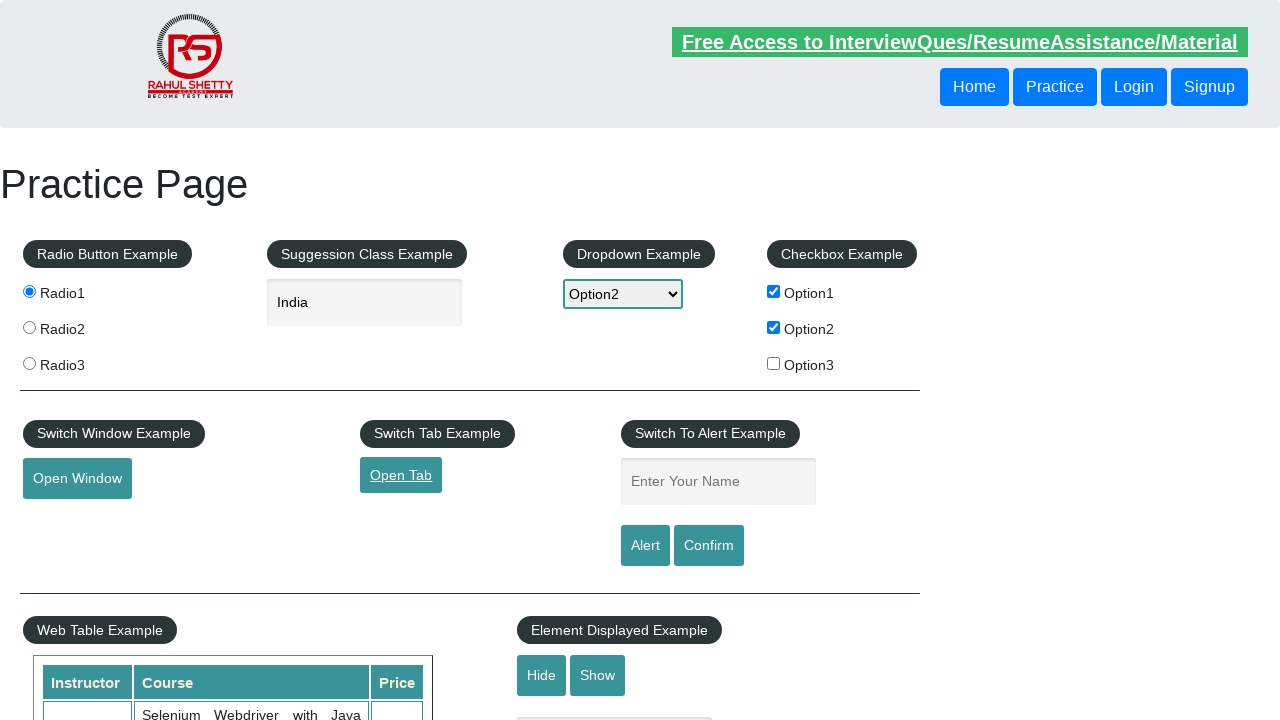

Closed new tab
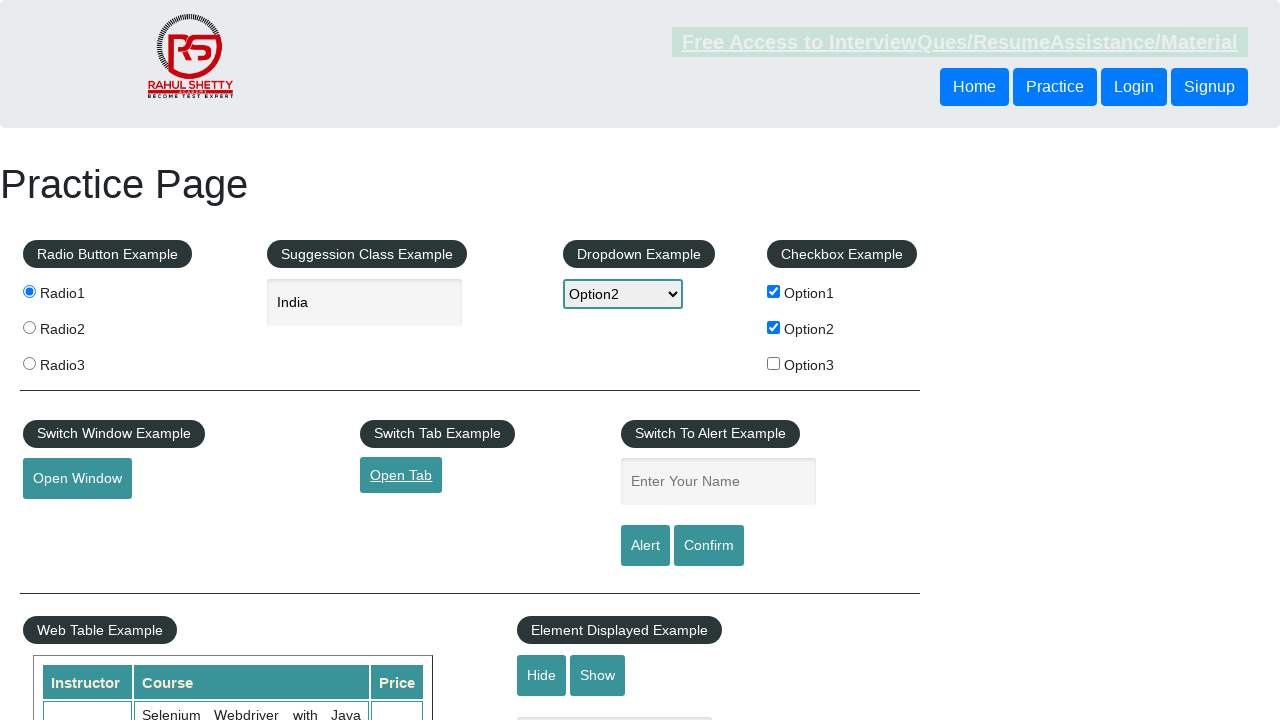

Filled name field with 'Chandrasekar' on input#name
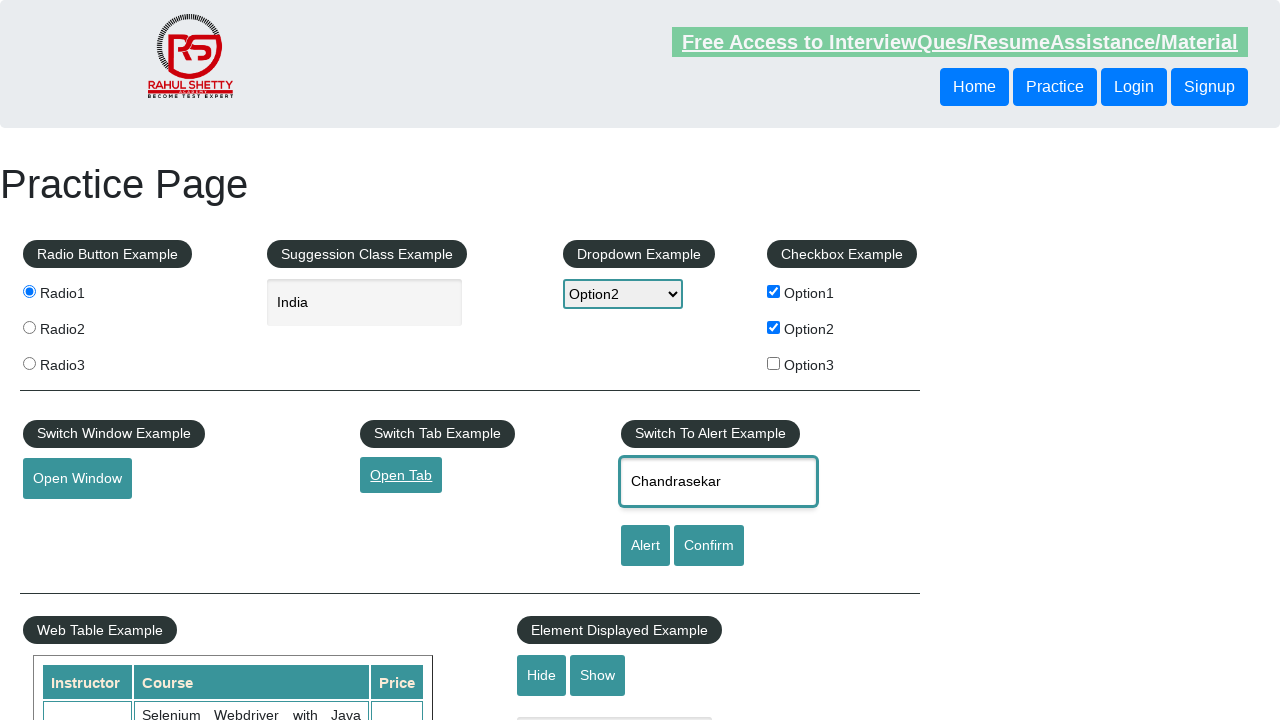

Clicked alert button at (645, 546) on #alertbtn
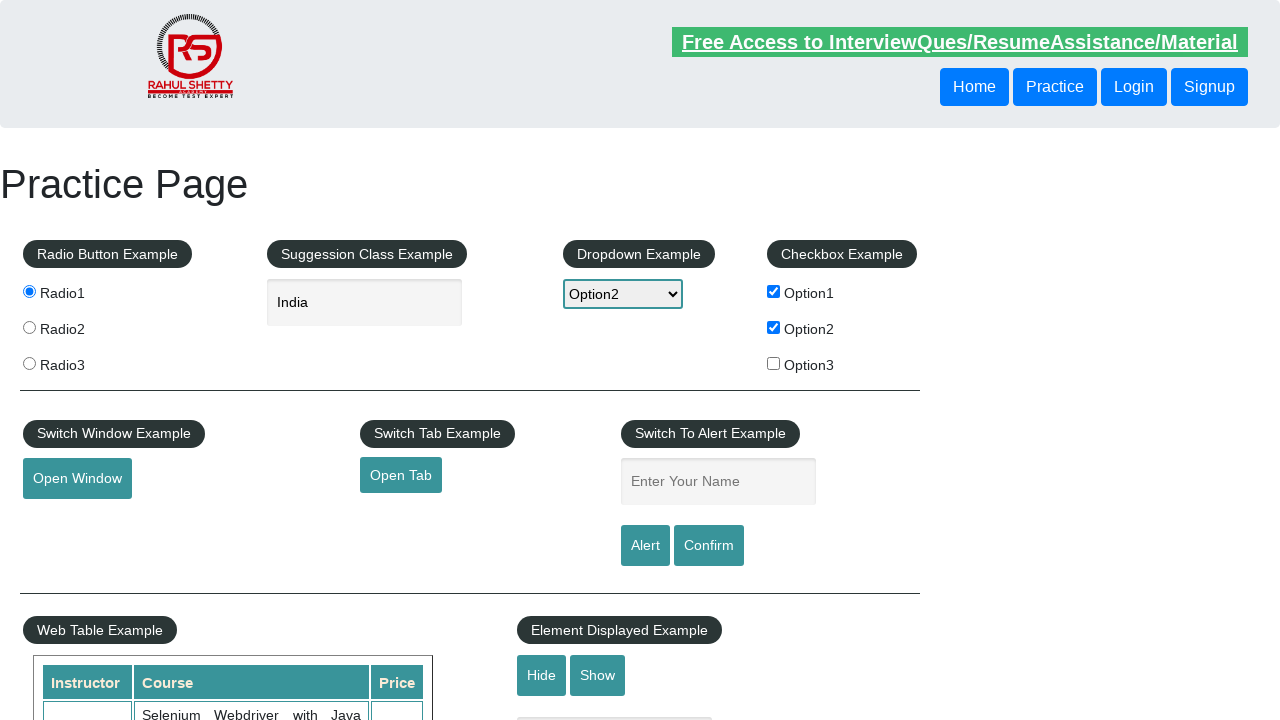

Accepted JavaScript alert dialog
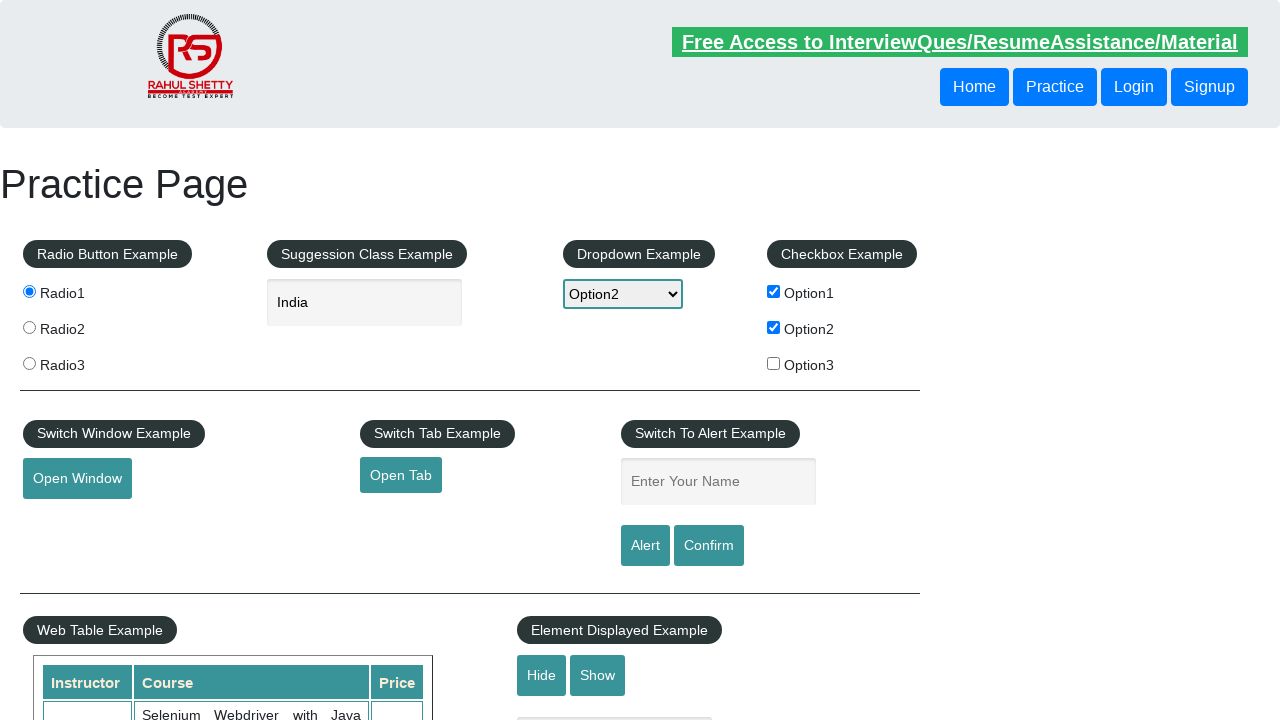

Clicked confirm button at (709, 546) on #confirmbtn
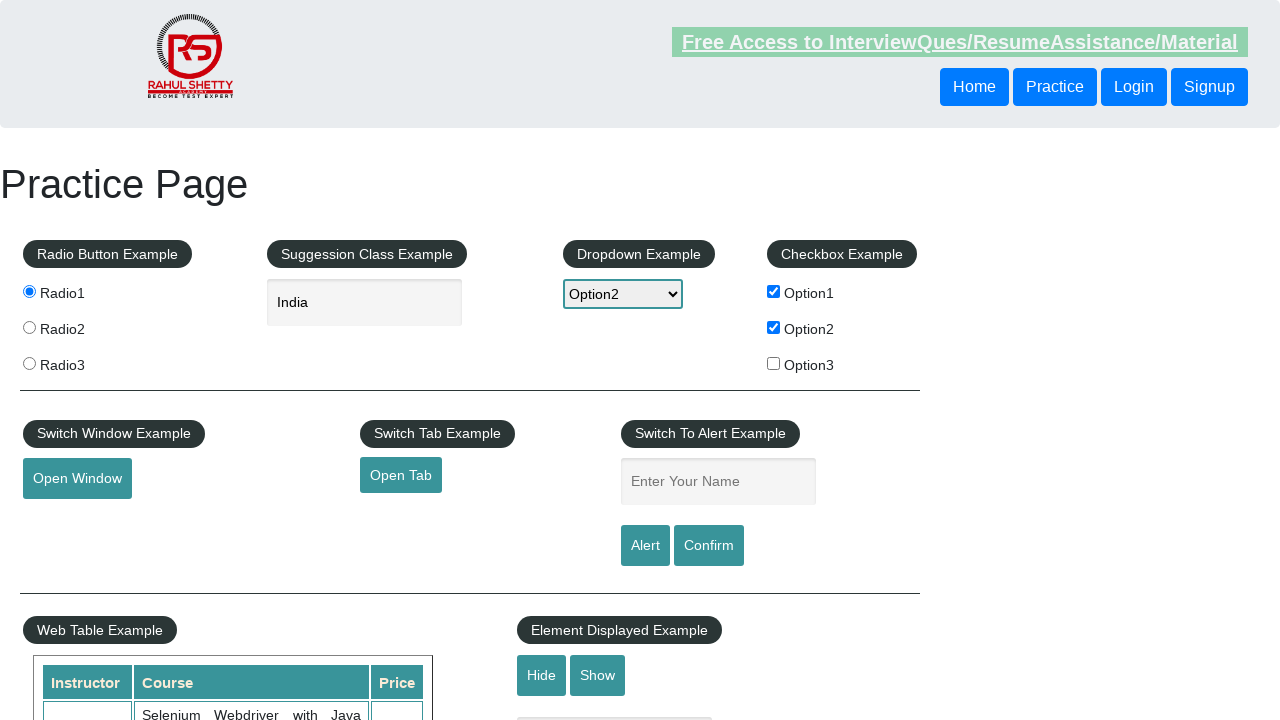

Dismissed confirm dialog
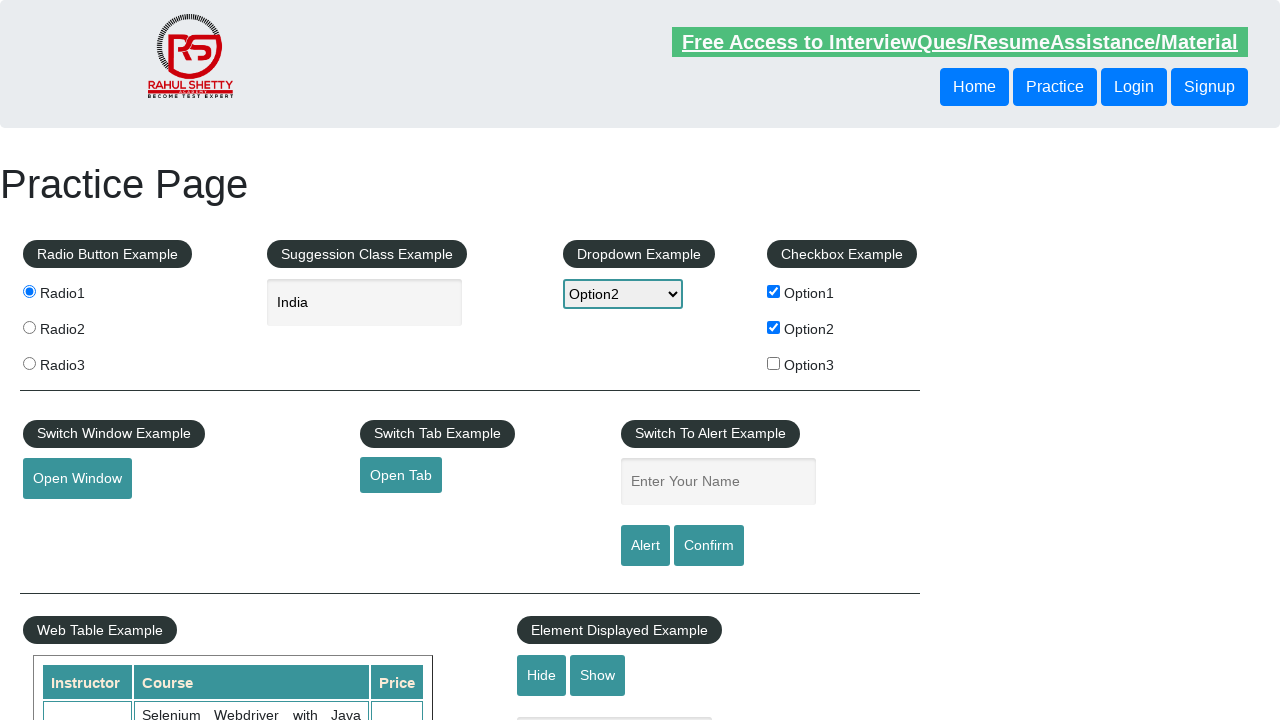

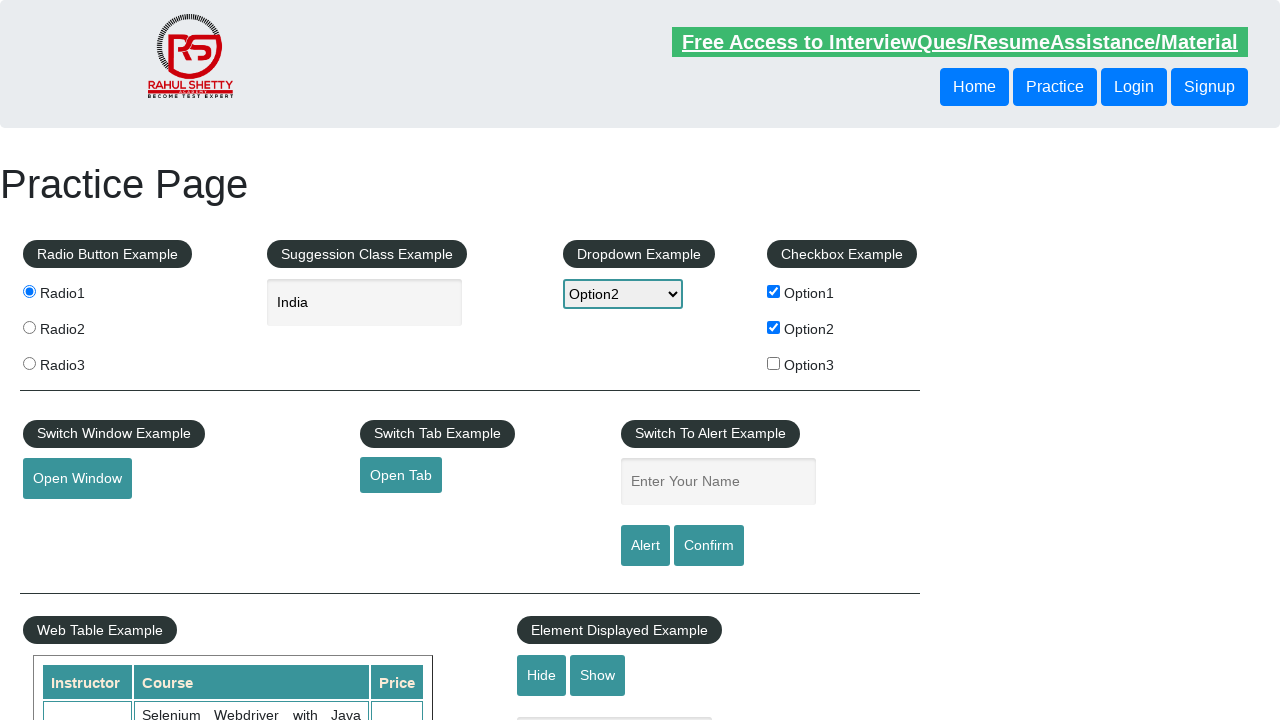